Tests that a landscape image loads on the page using implicit wait

Starting URL: https://bonigarcia.dev/selenium-webdriver-java/loading-images.html

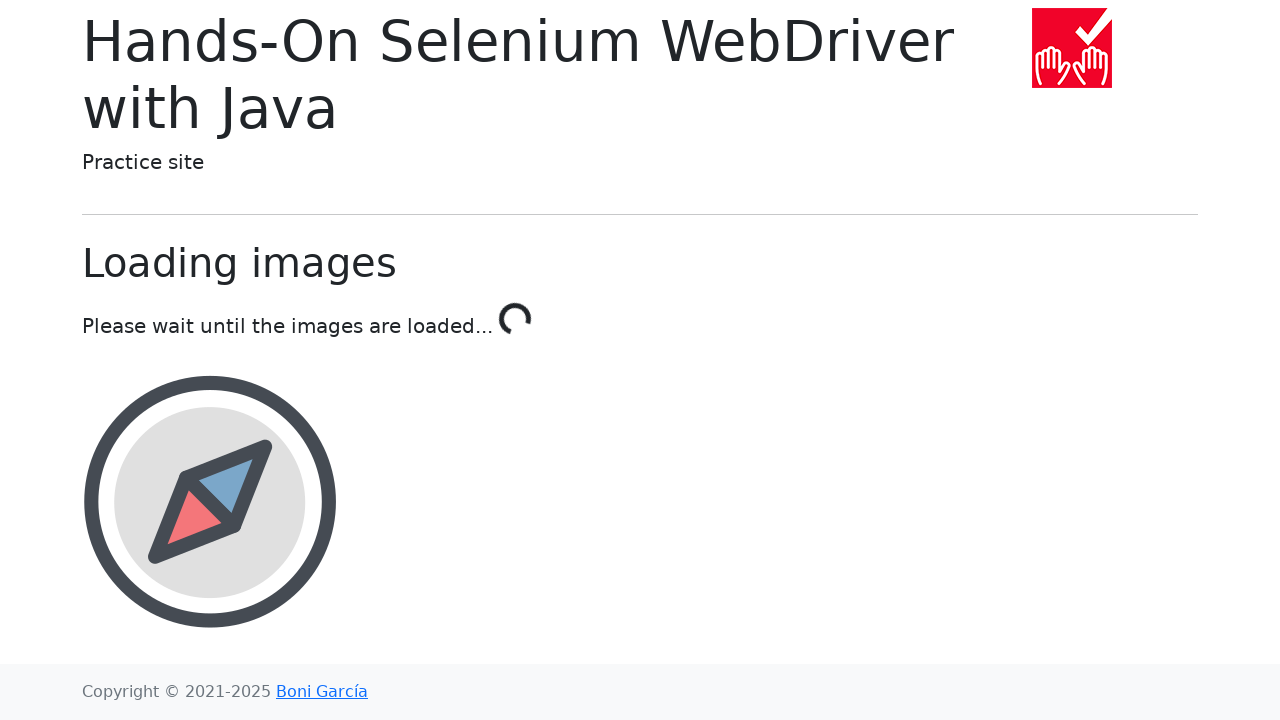

Navigated to loading images test page
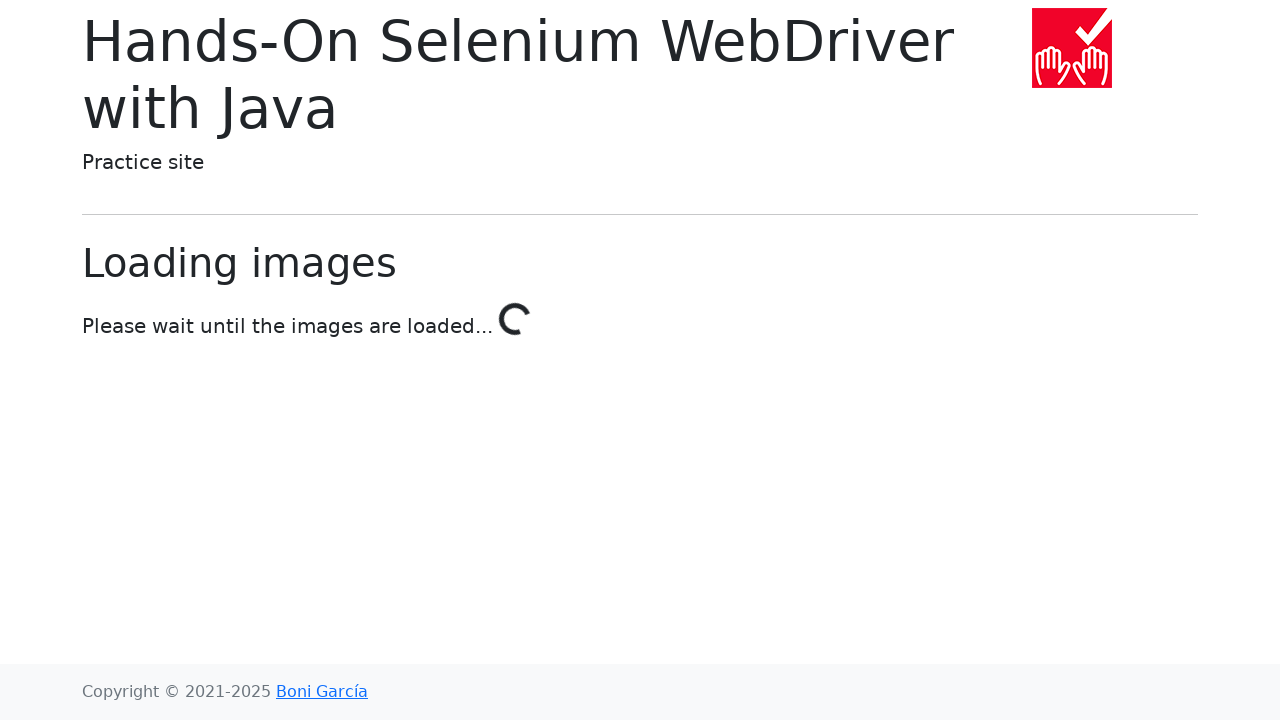

Waited for landscape image to load with implicit wait
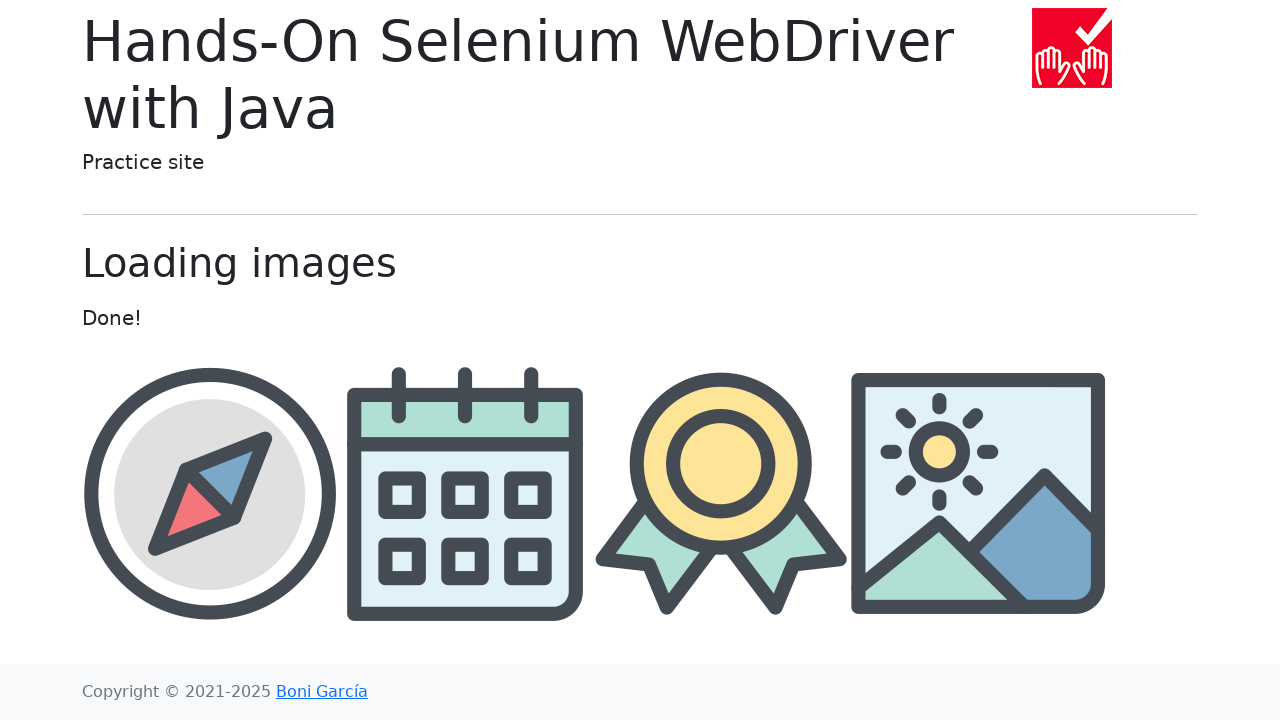

Verified landscape image src attribute contains 'landscape'
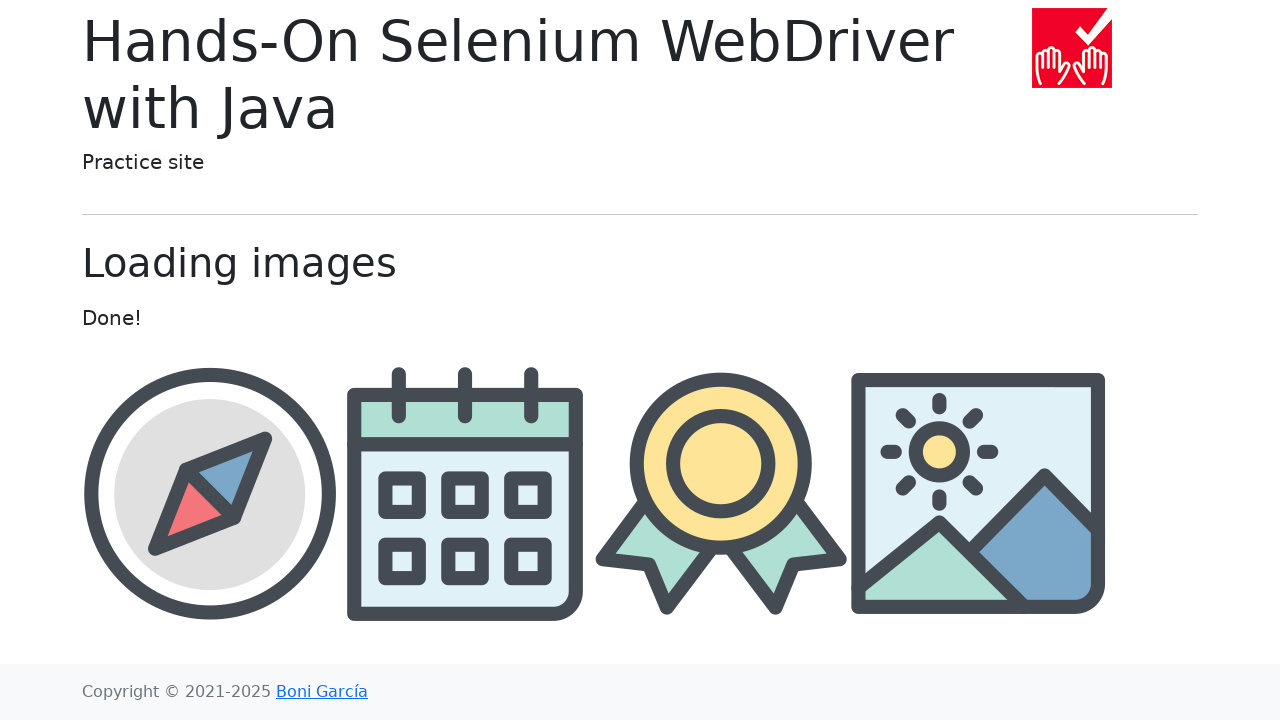

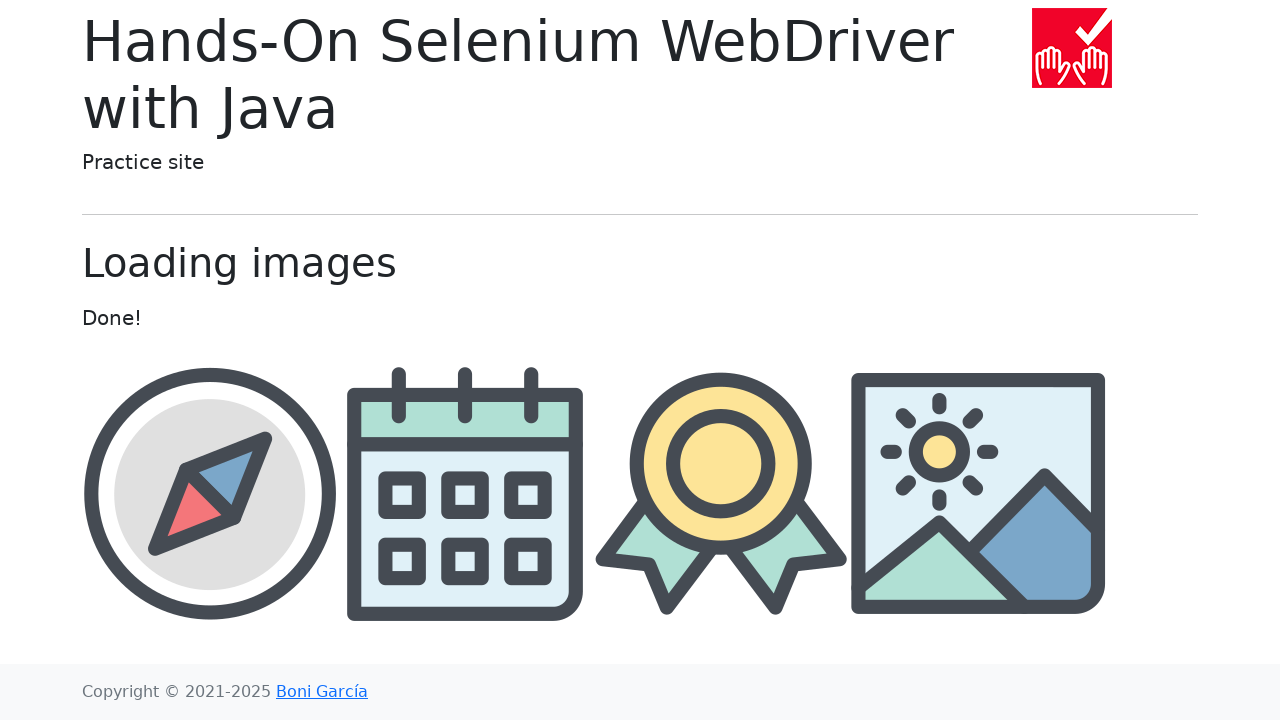